Tests confirm dialog by launching it, accepting it, and verifying the resulting text on the page

Starting URL: https://bonigarcia.dev/selenium-webdriver-java/dialog-boxes.html

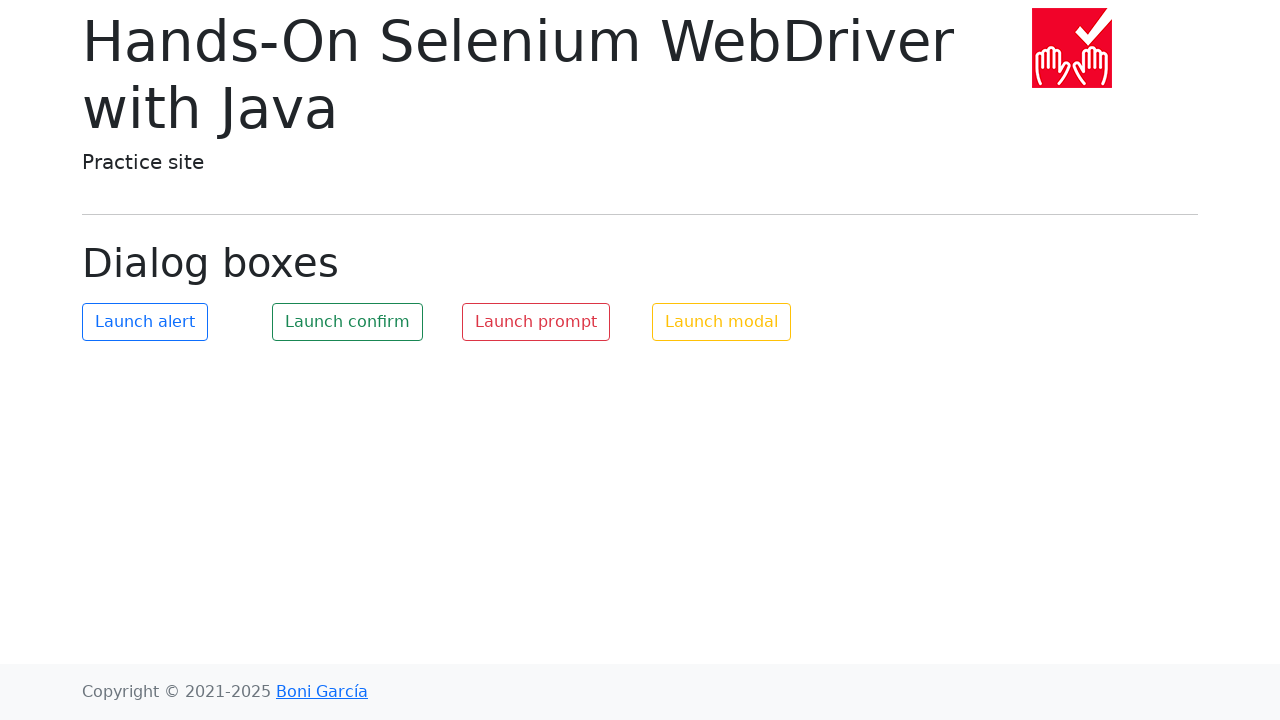

Clicked the launch confirm button at (348, 322) on #my-confirm
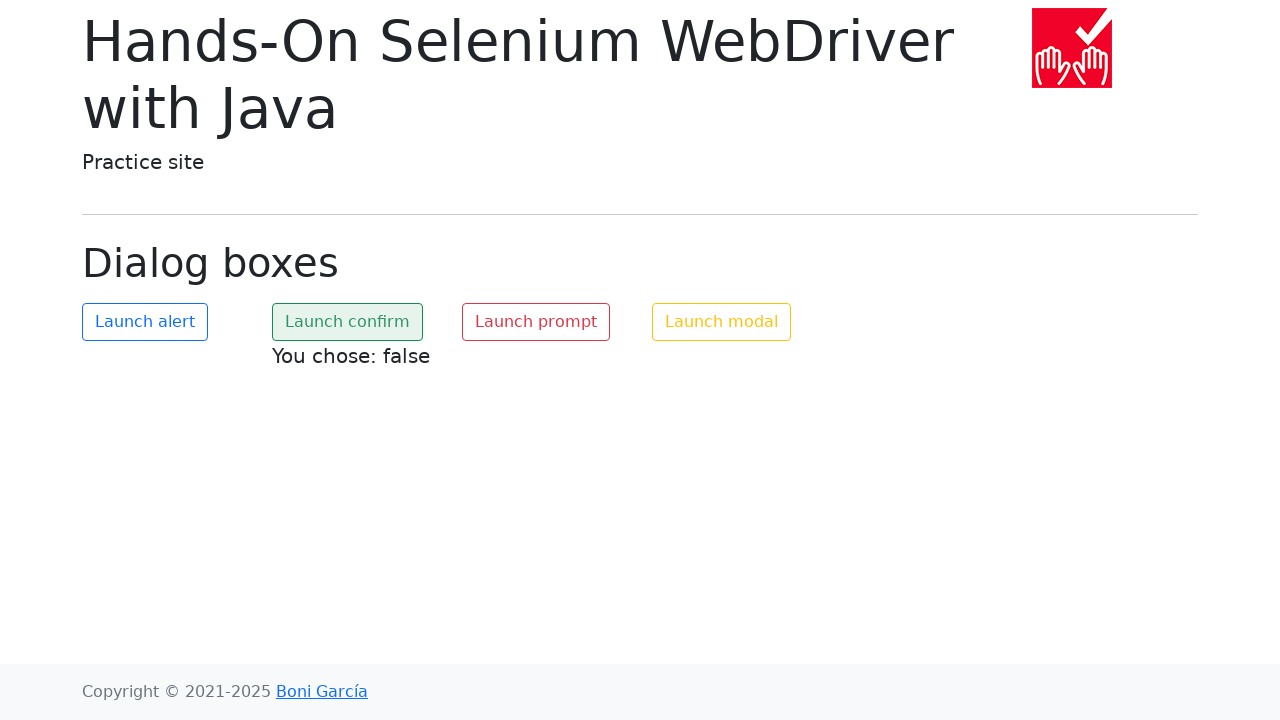

Set up dialog handler to accept confirm dialog
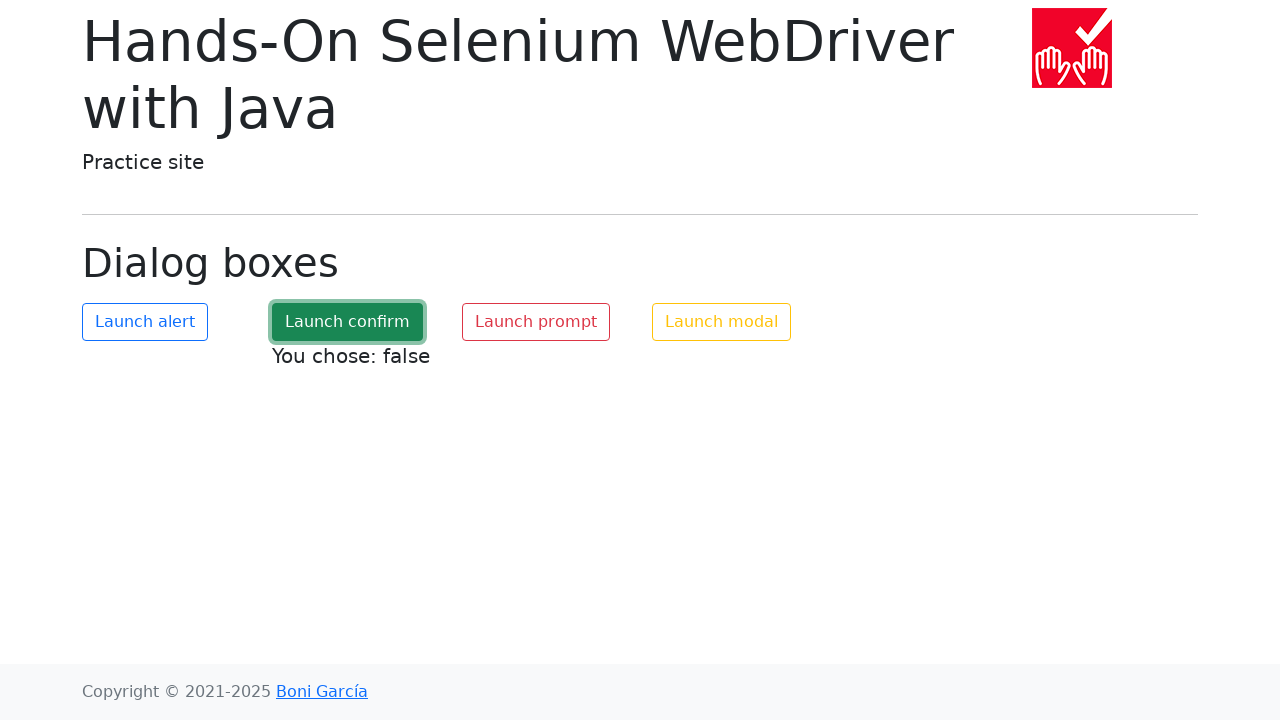

Waited for dialog to be processed
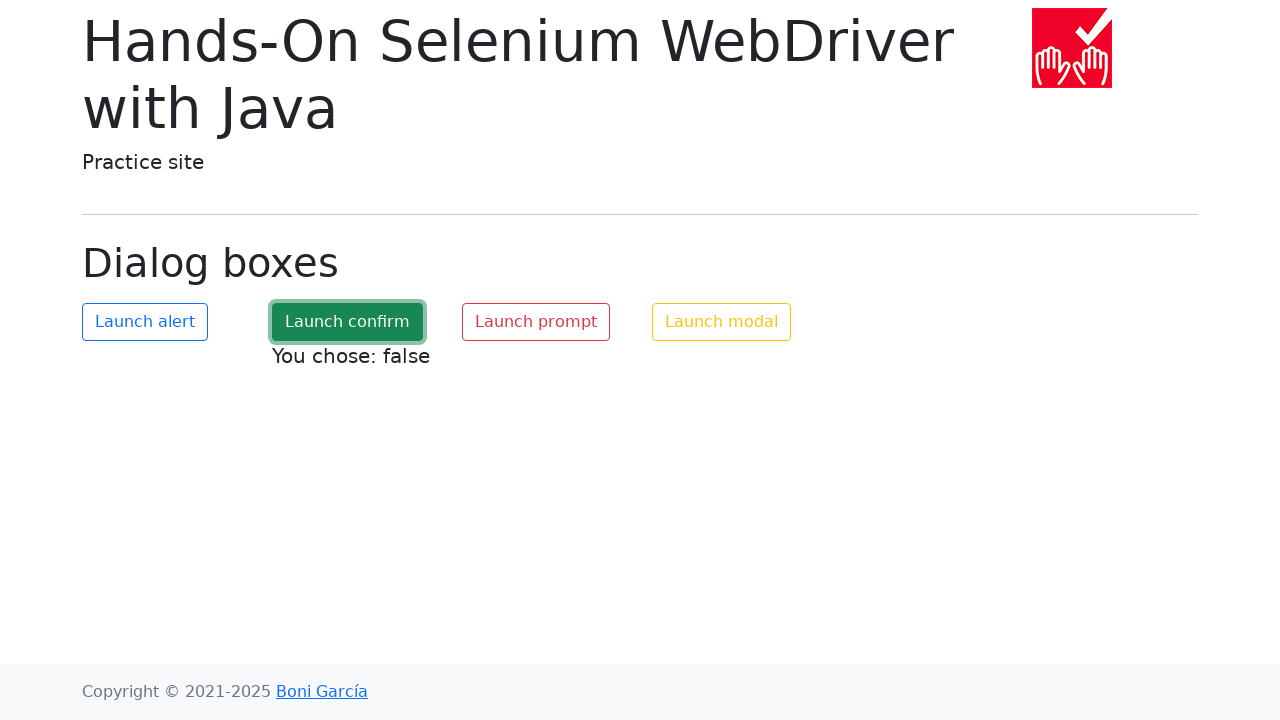

Verified confirm result text appeared on the page
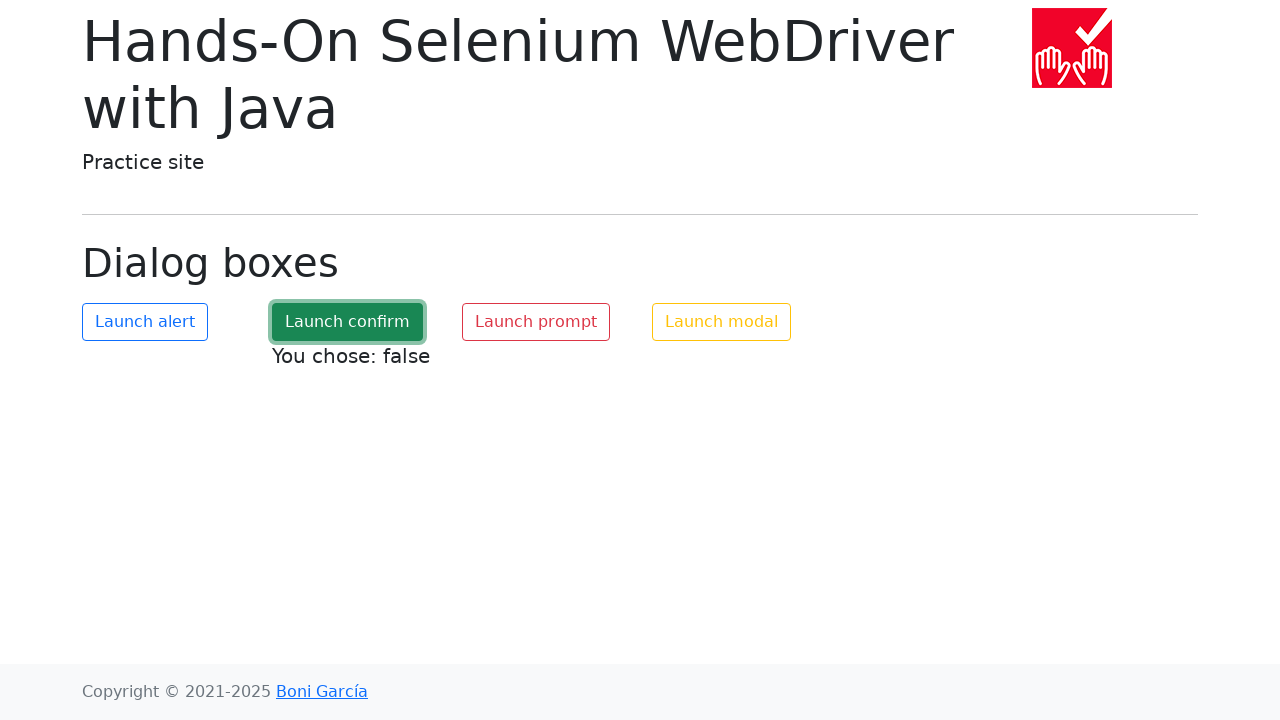

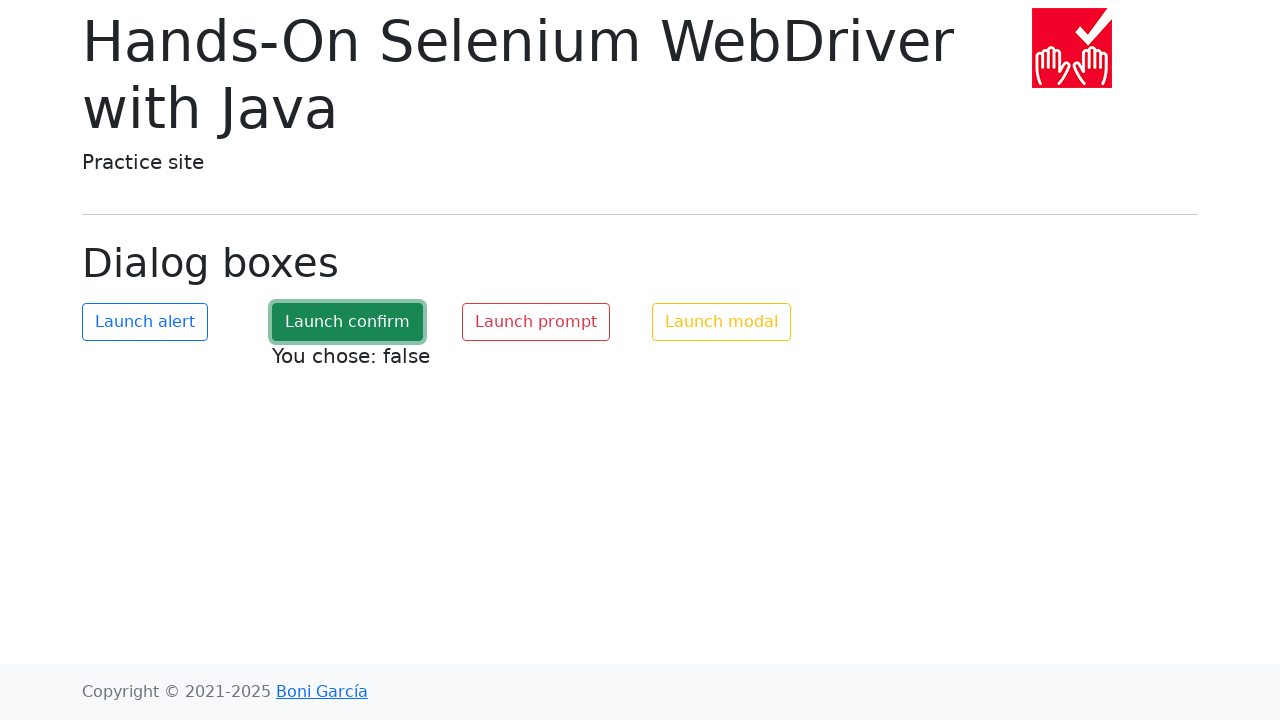